Tests drag and drop functionality by dragging an element from one container to another on the W3Schools demo page

Starting URL: https://www.w3schools.com/html/html5_draganddrop.asp

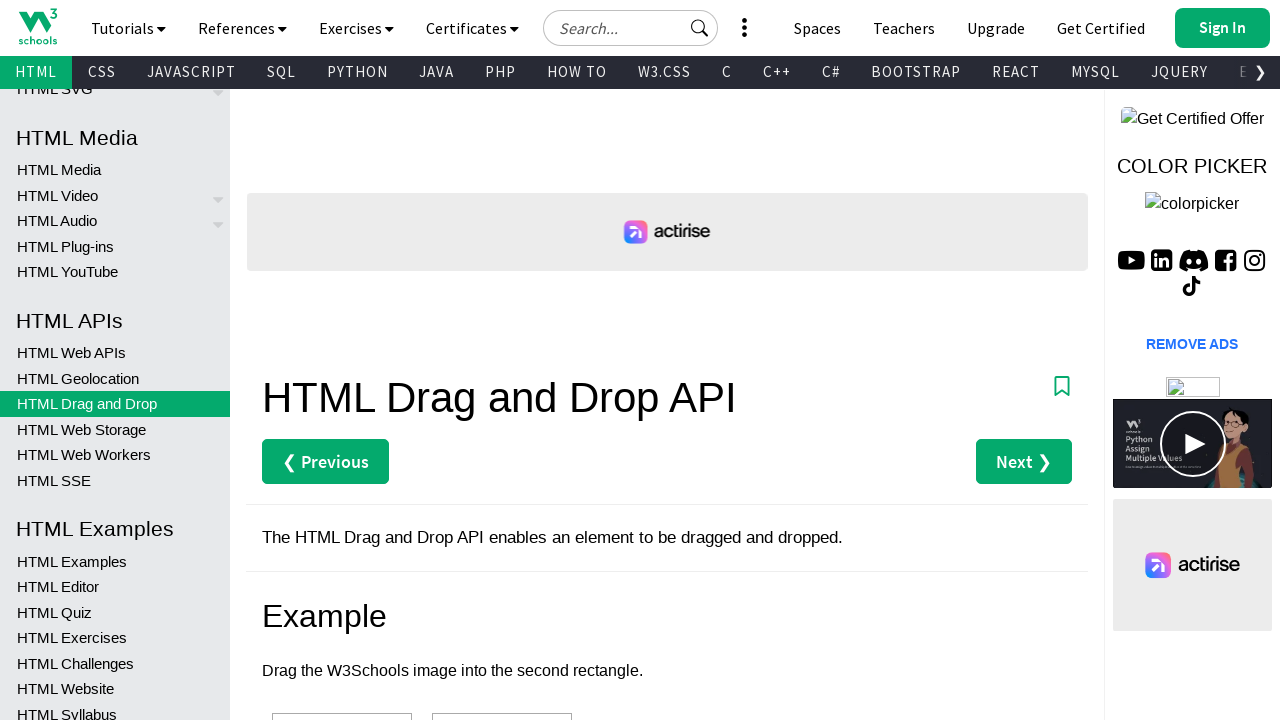

Navigated to W3Schools drag and drop demo page
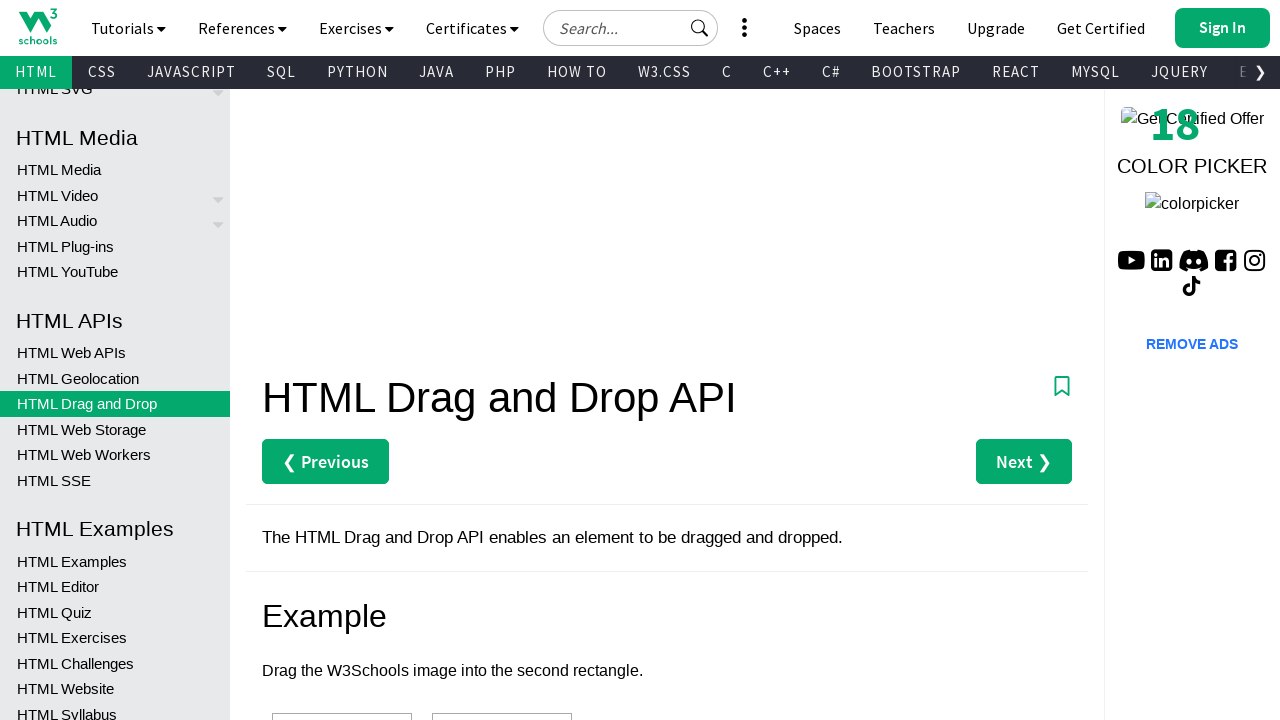

Located source element (div1) for drag and drop
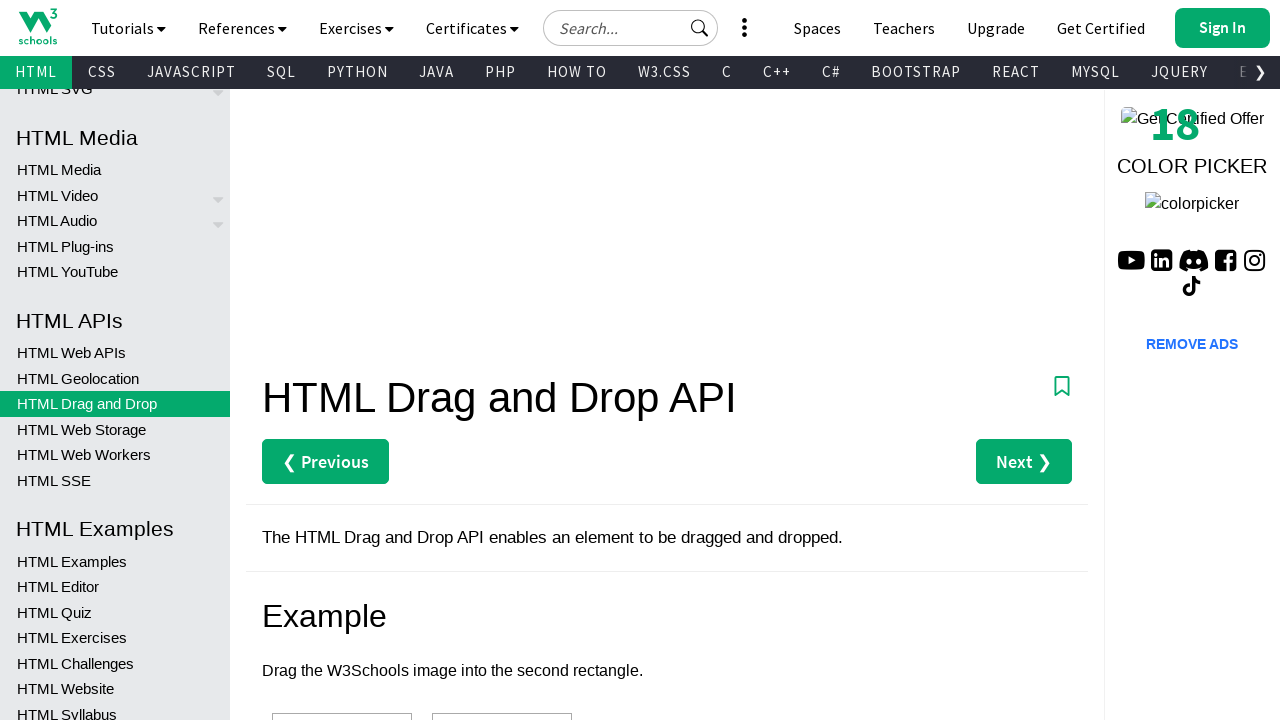

Located target element (div2) for drag and drop
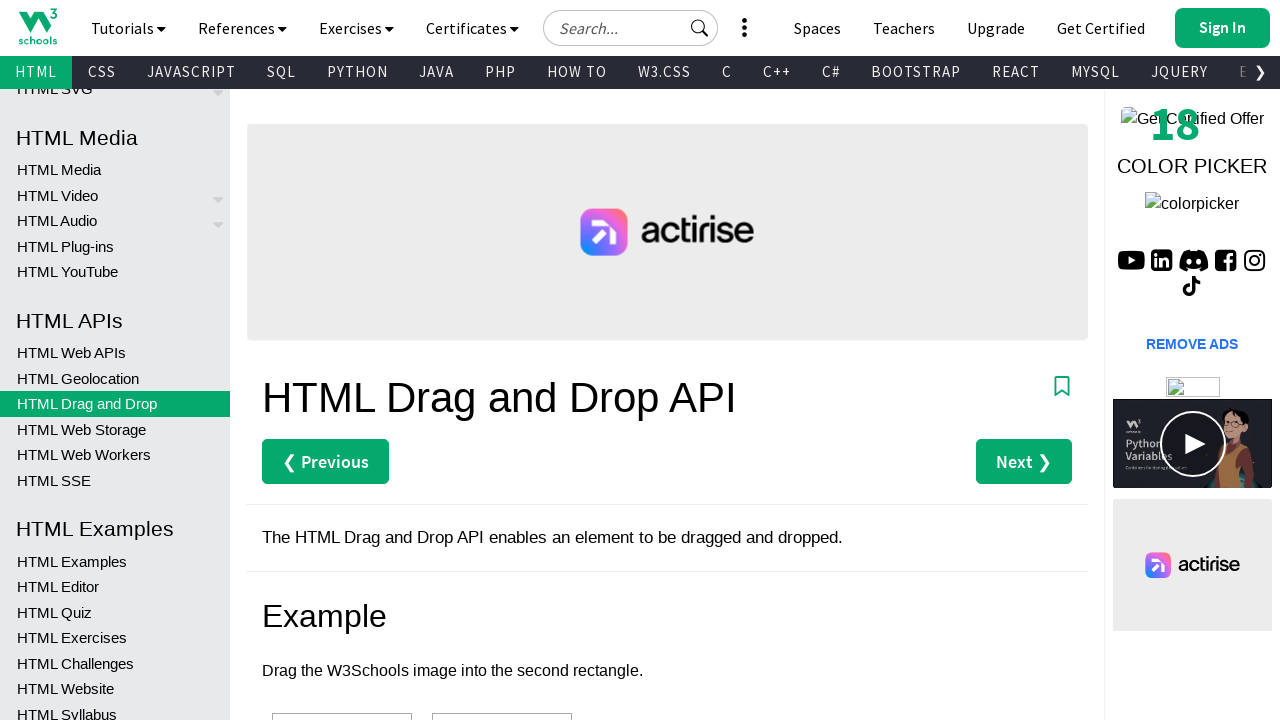

Dragged element from div1 to div2 at (502, 693)
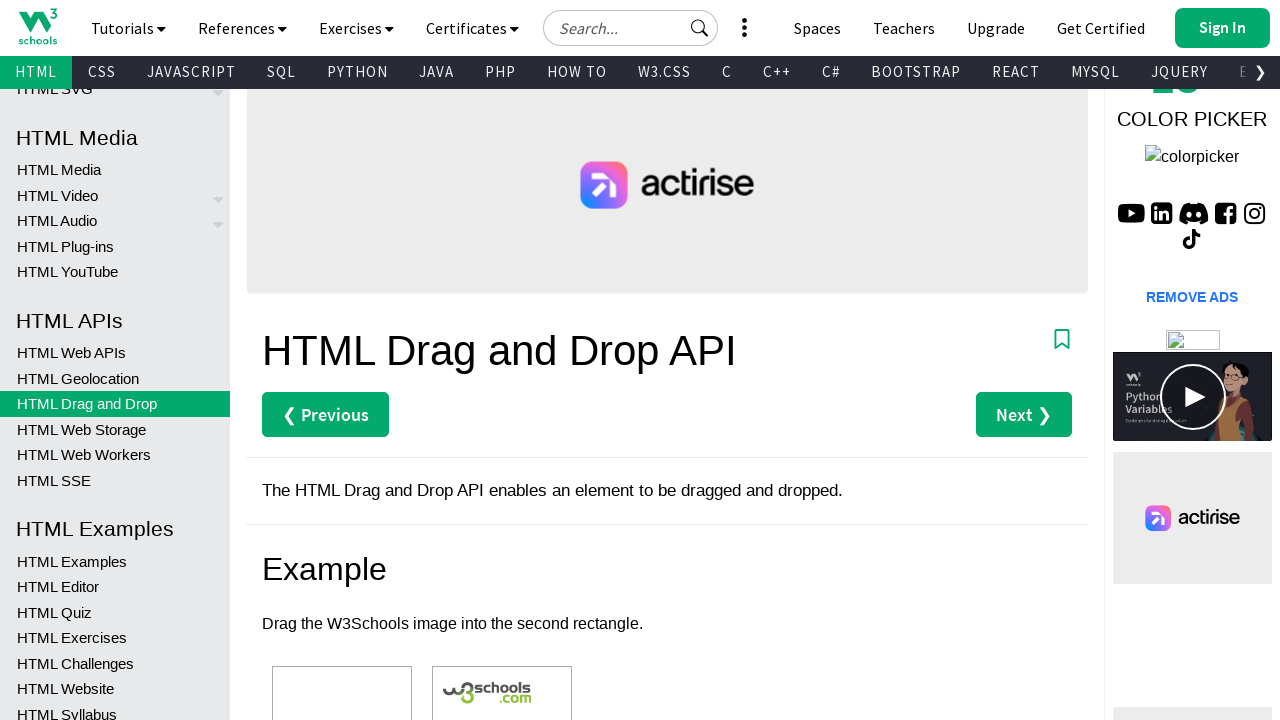

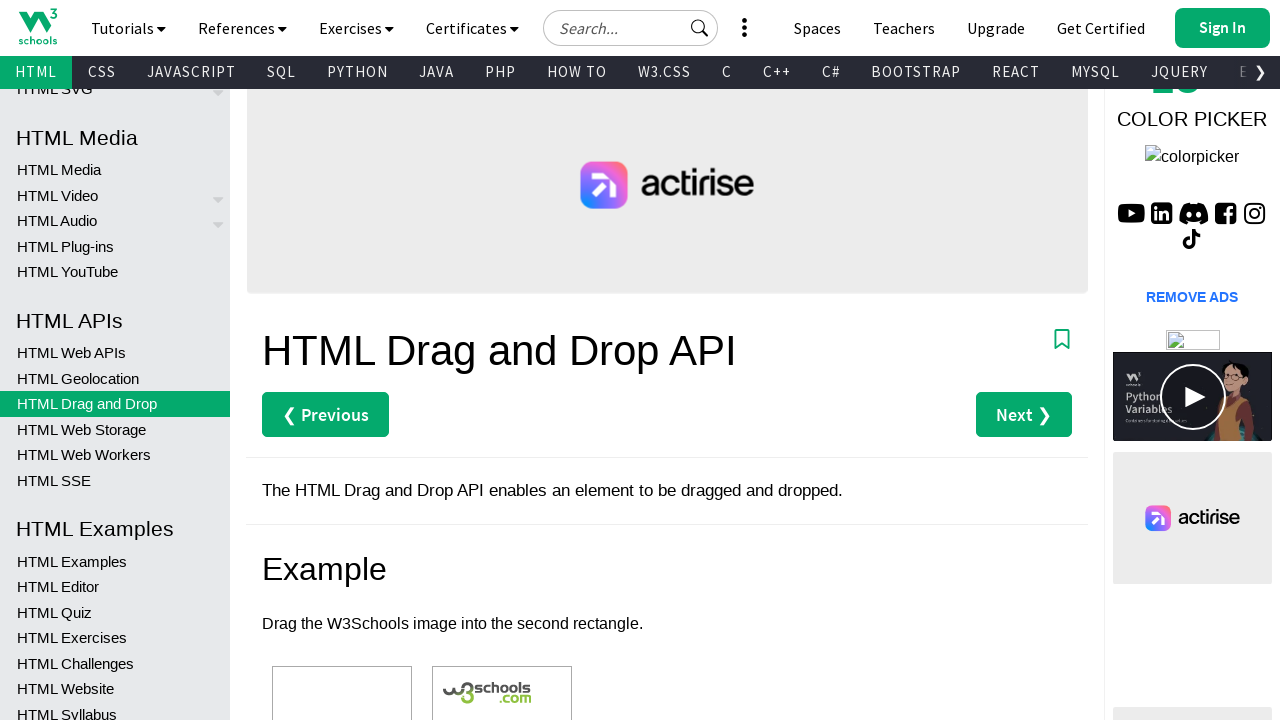